Navigates to the inputs page, clicks the Home link, and verifies the page title is "Practice"

Starting URL: https://practice.cydeo.com/inputs

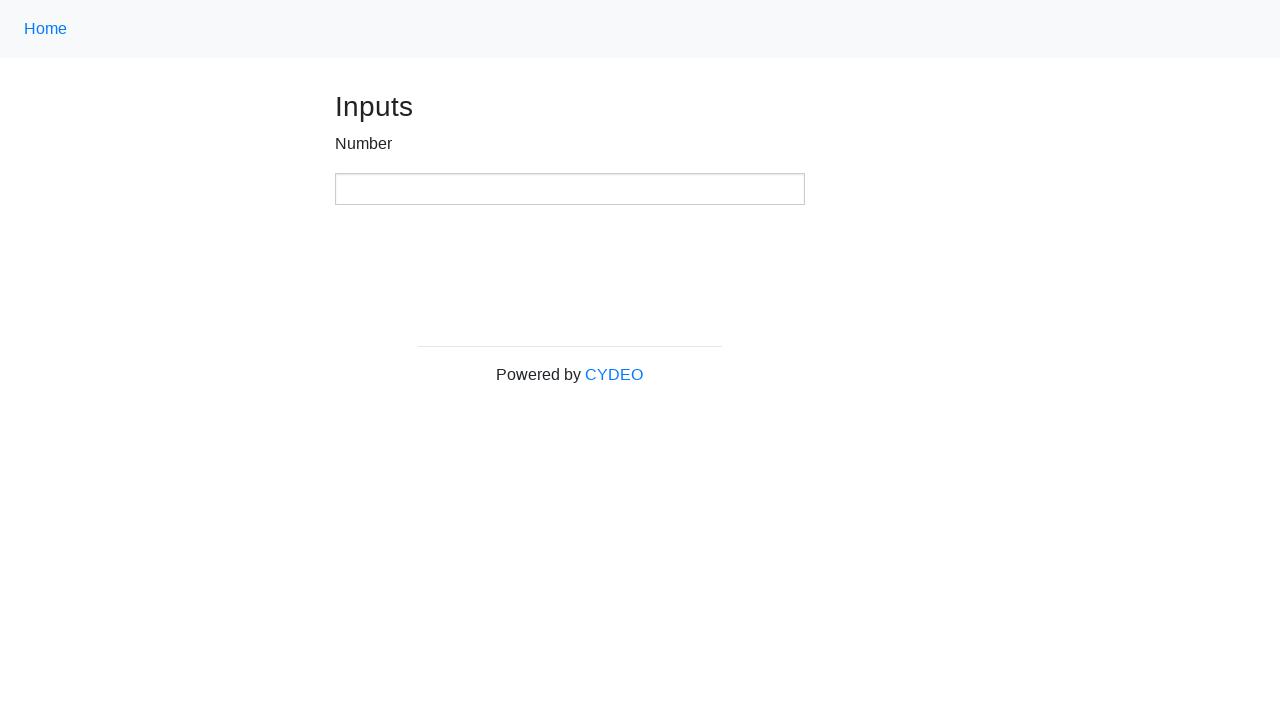

Navigated to inputs page at https://practice.cydeo.com/inputs
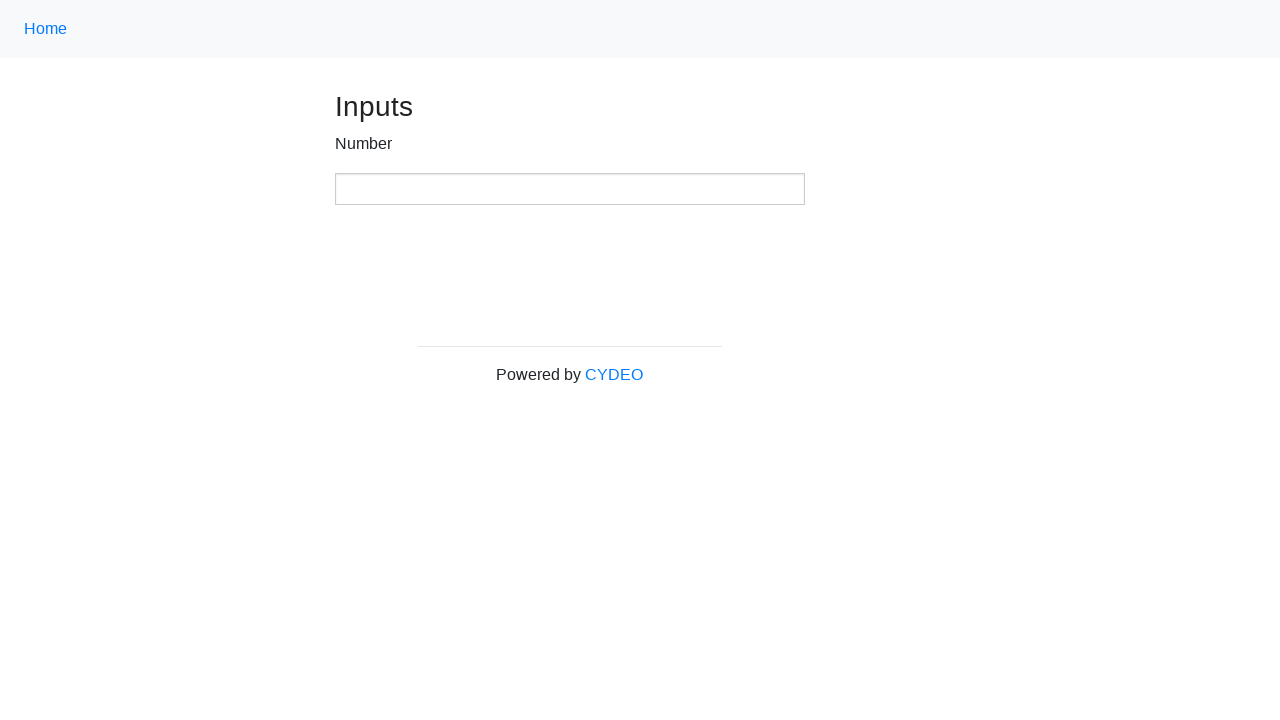

Clicked the Home link using nav-link class selector at (46, 29) on .nav-link
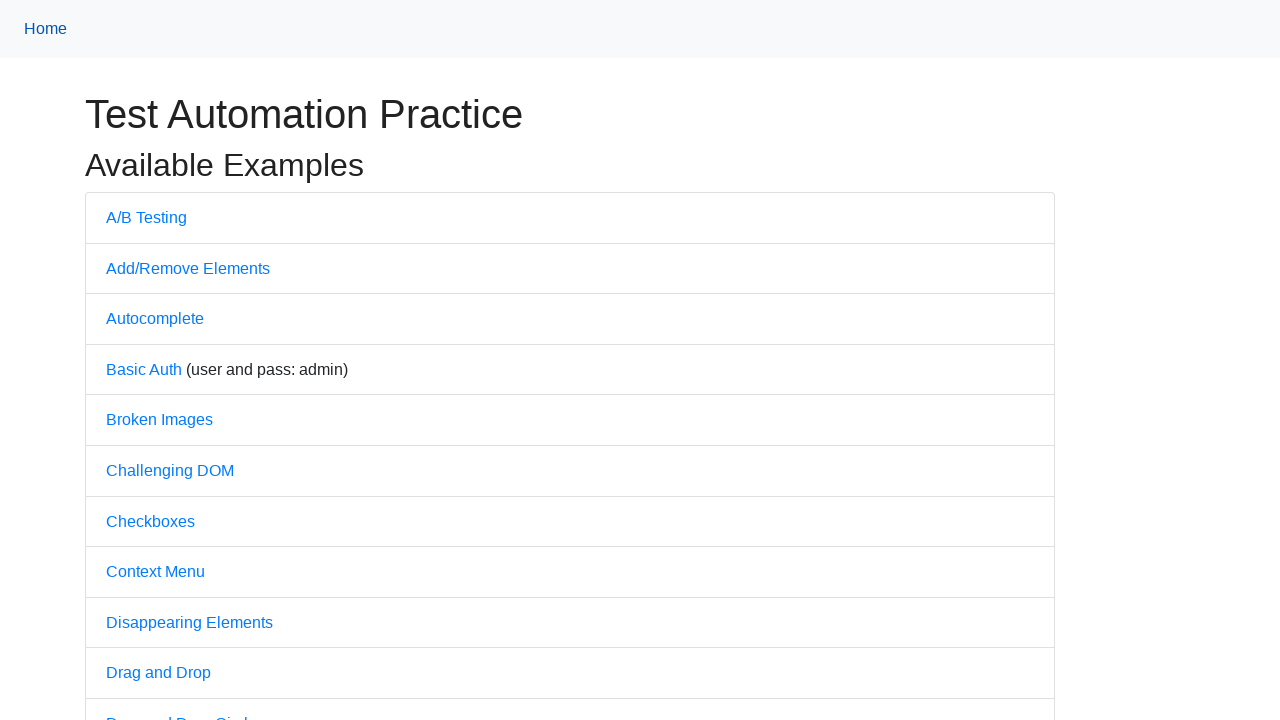

Verified page title is 'Practice'
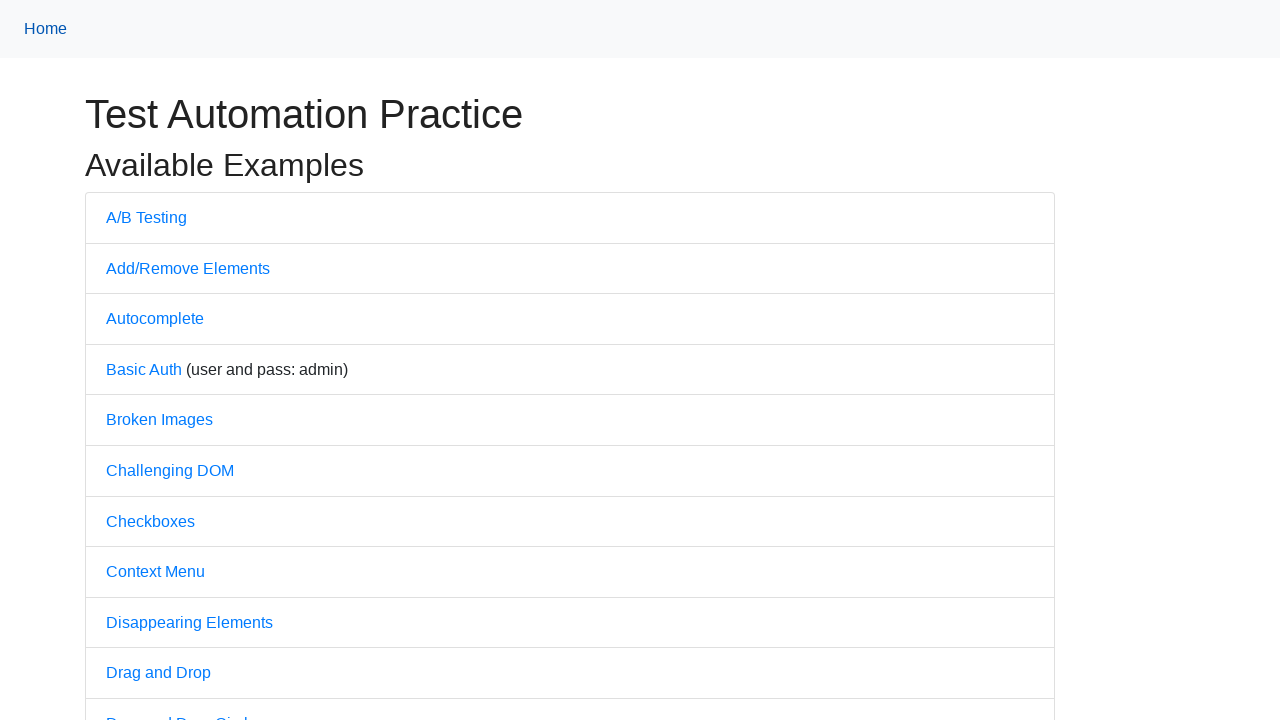

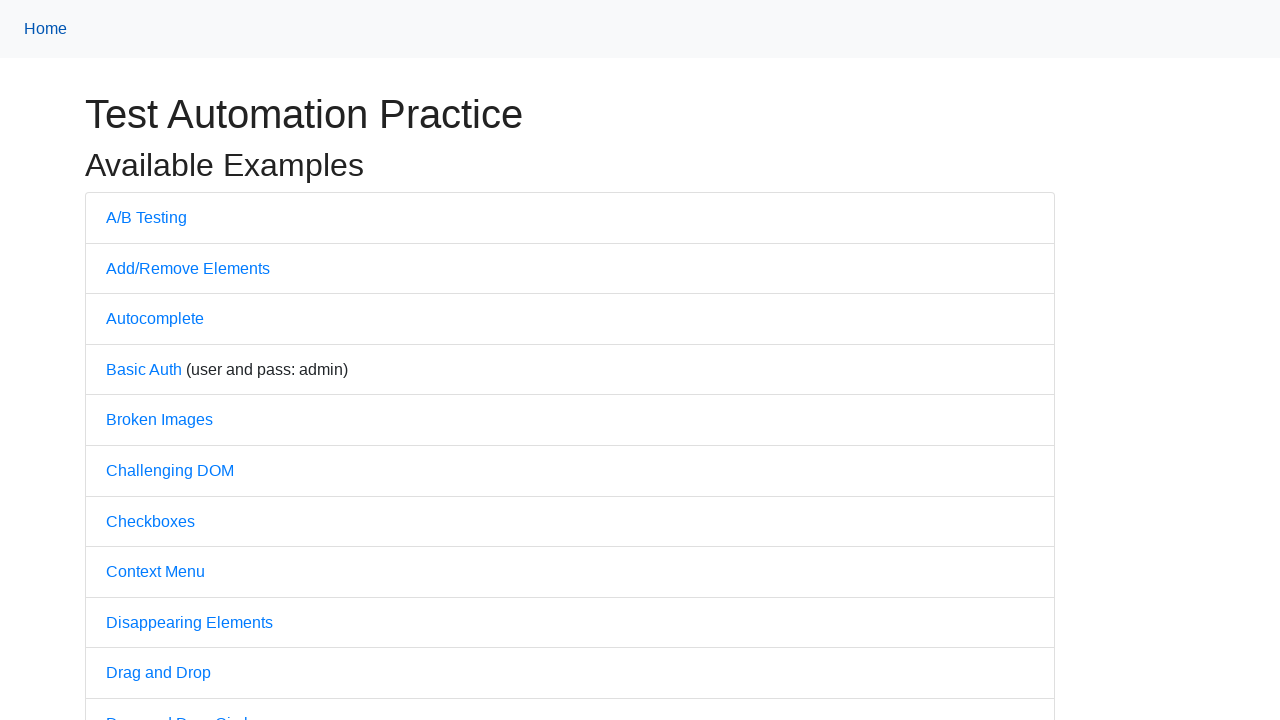